Tests registration form with mismatched password confirmation to verify password match validation

Starting URL: https://alada.vn/tai-khoan/dang-ky.html

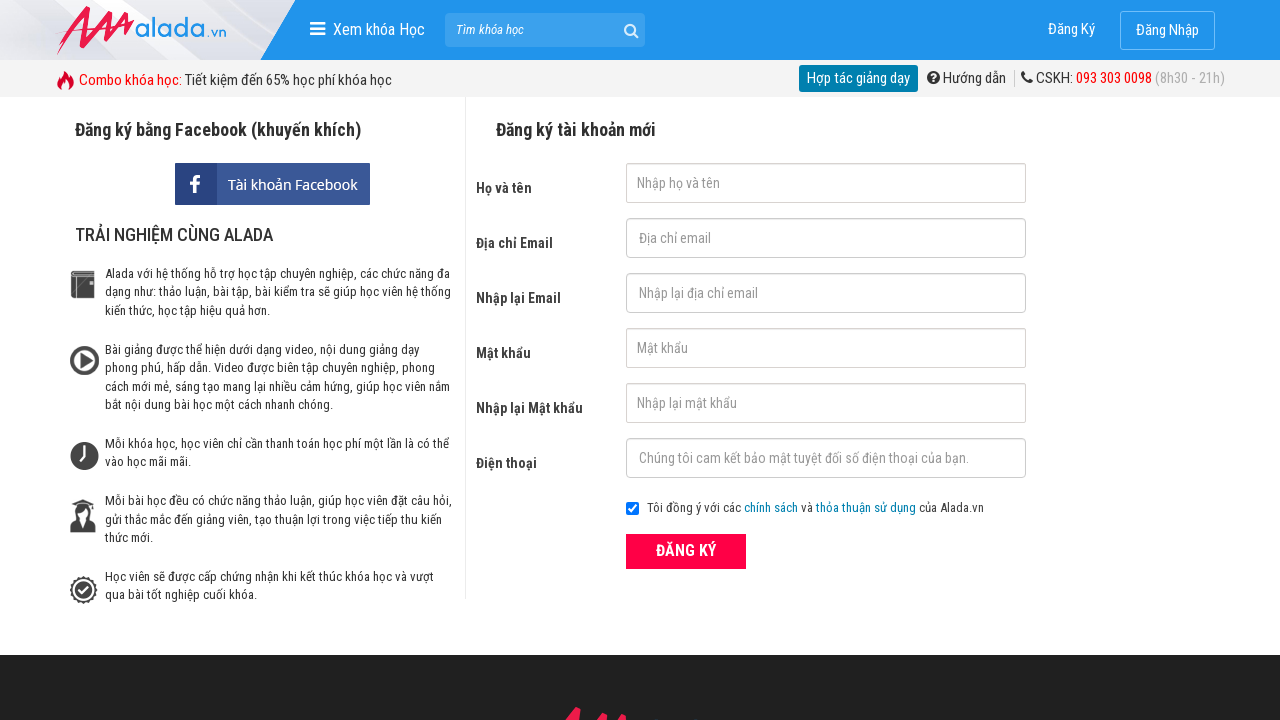

Filled first name field with 'Tran Thi Sample' on //input[@id='txtFirstname']
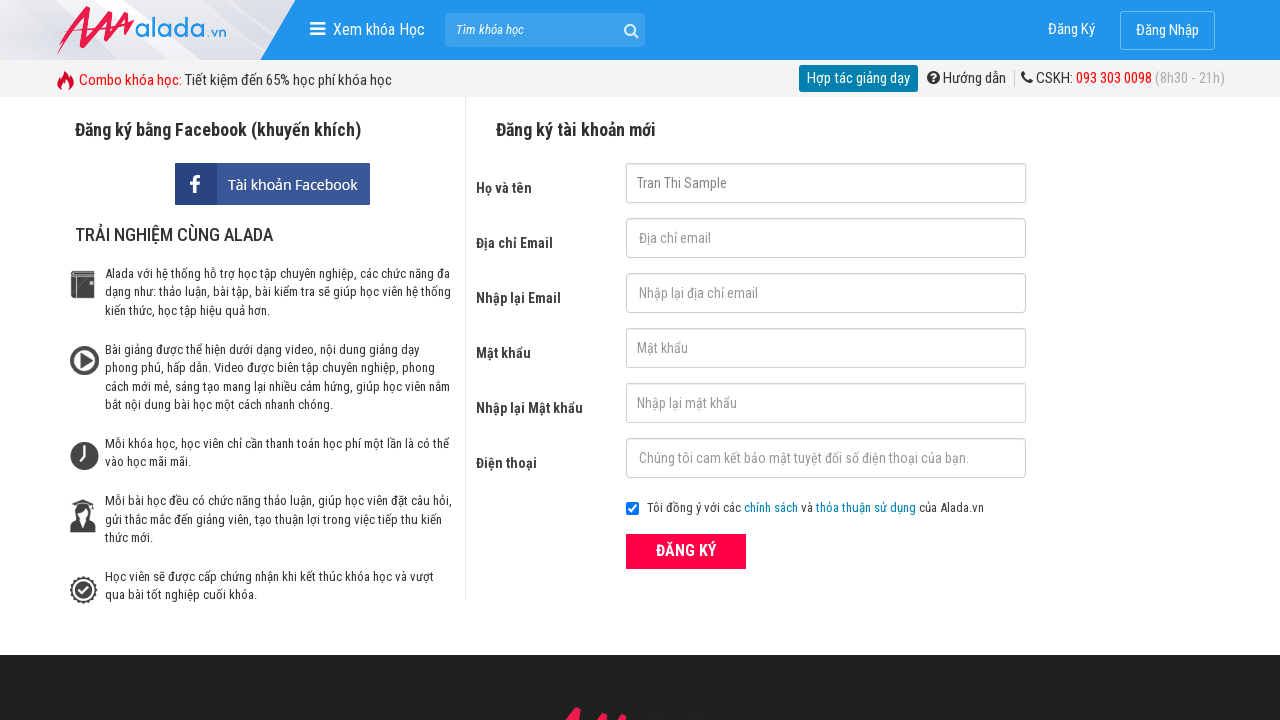

Filled email field with 'sample234@example.com' on //input[@id='txtEmail']
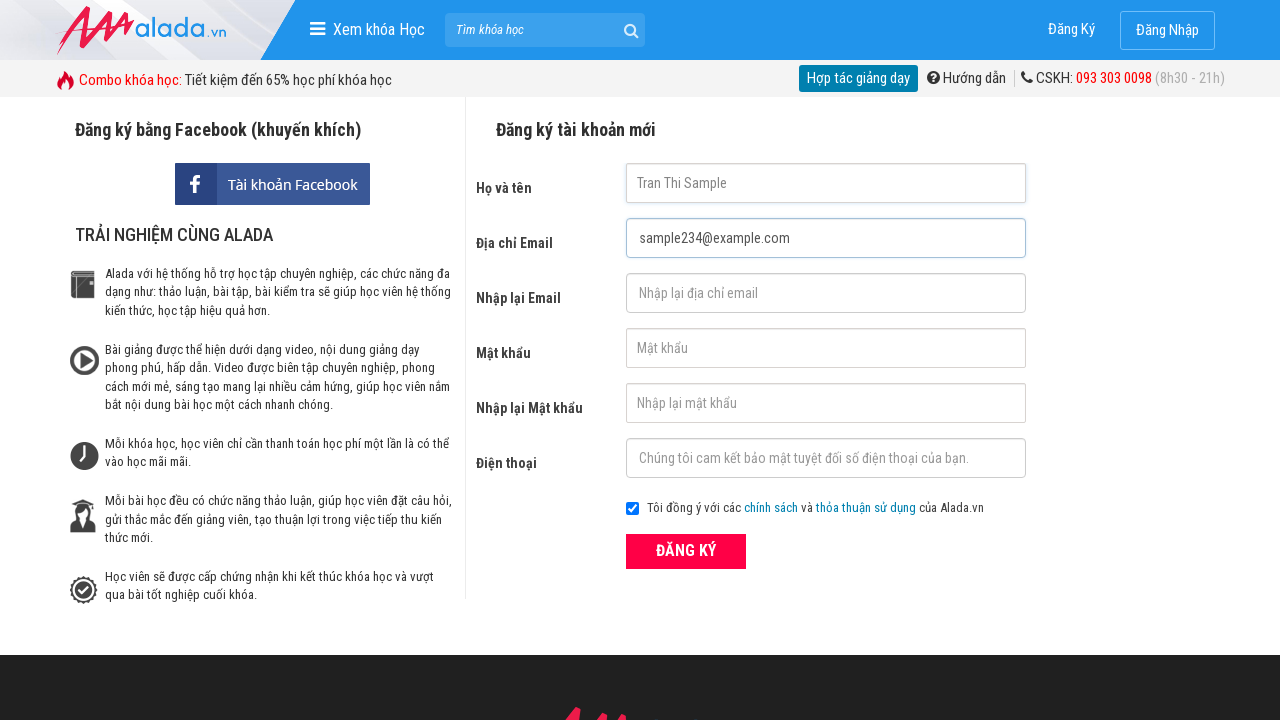

Filled confirm email field with 'sample234@example.com' on //input[@id='txtCEmail']
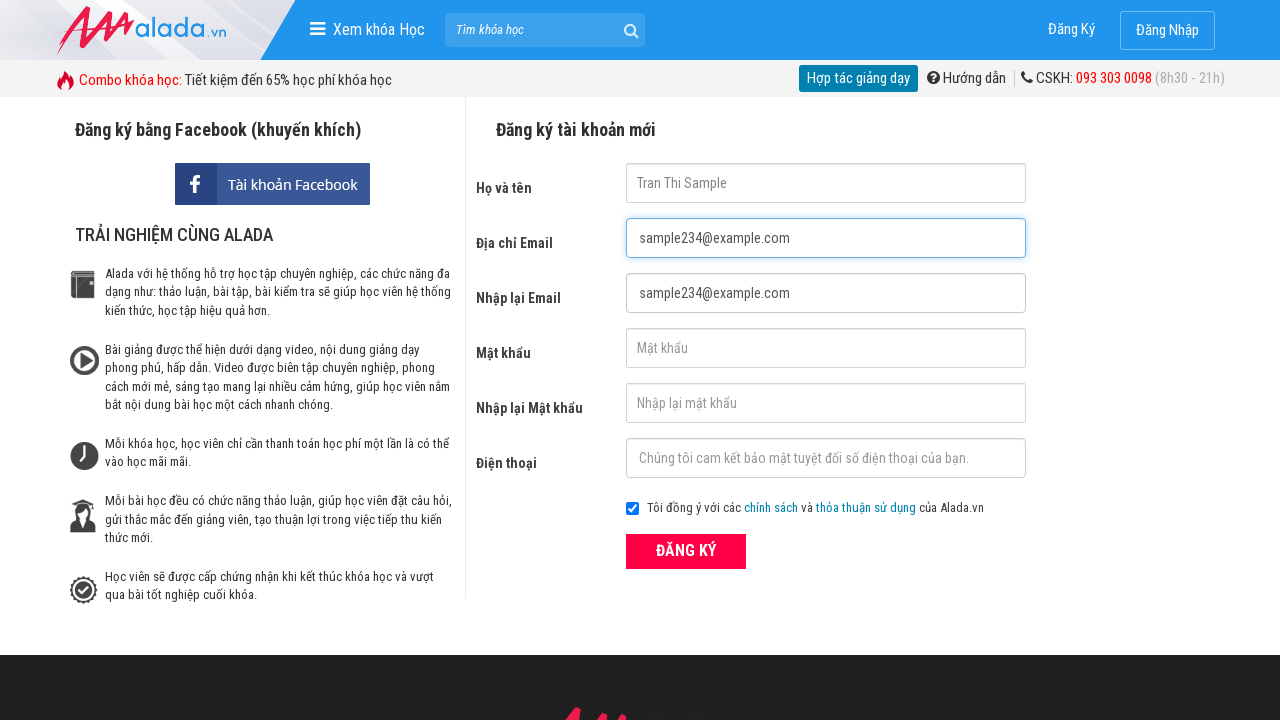

Filled password field with 'abc' on //input[@id='txtPassword']
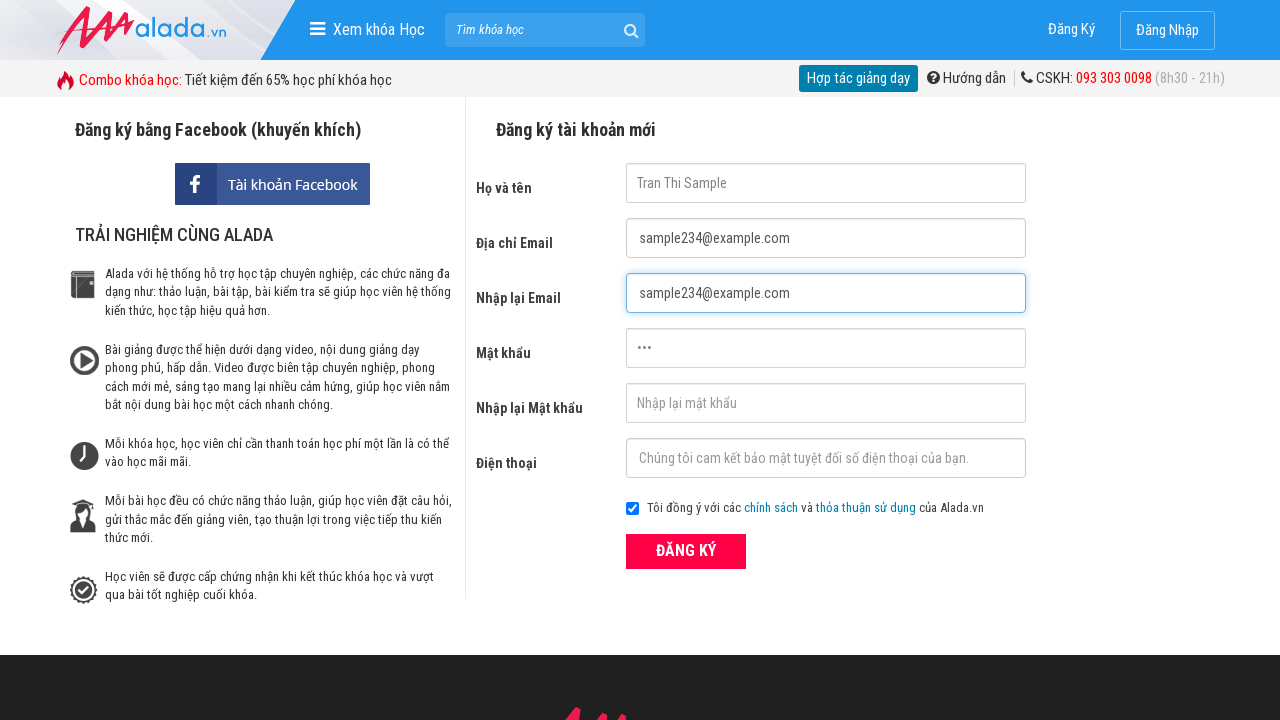

Filled confirm password field with 'xyz789012' (mismatched password) on //input[@id='txtCPassword']
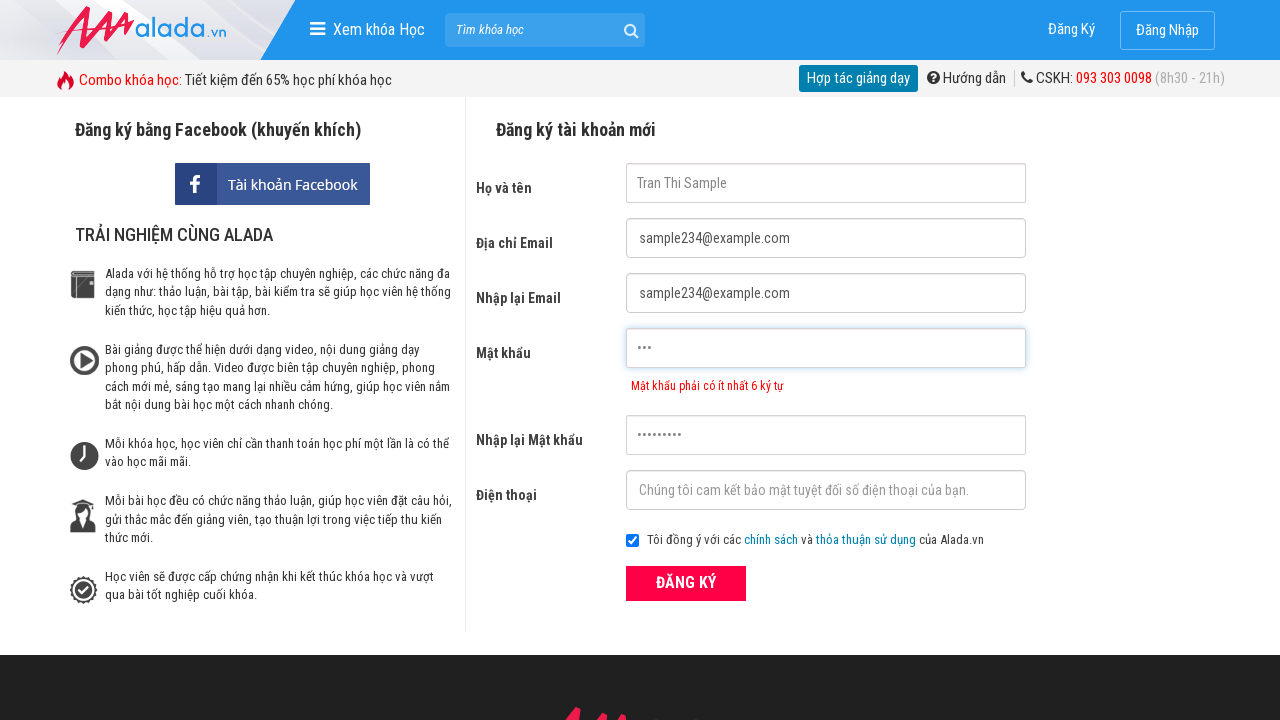

Filled phone field with '0945678901' on //input[@id='txtPhone']
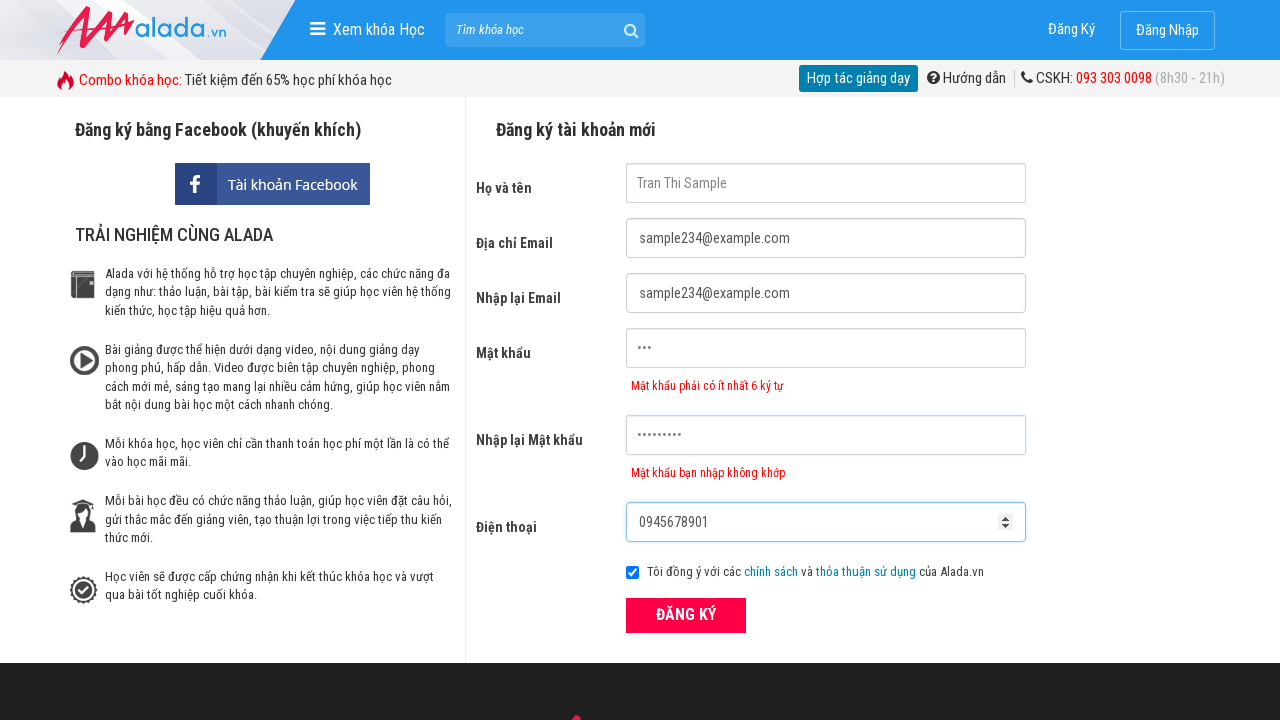

Clicked registration submit button at (686, 615) on xpath=//div[@class='field_btn']/button
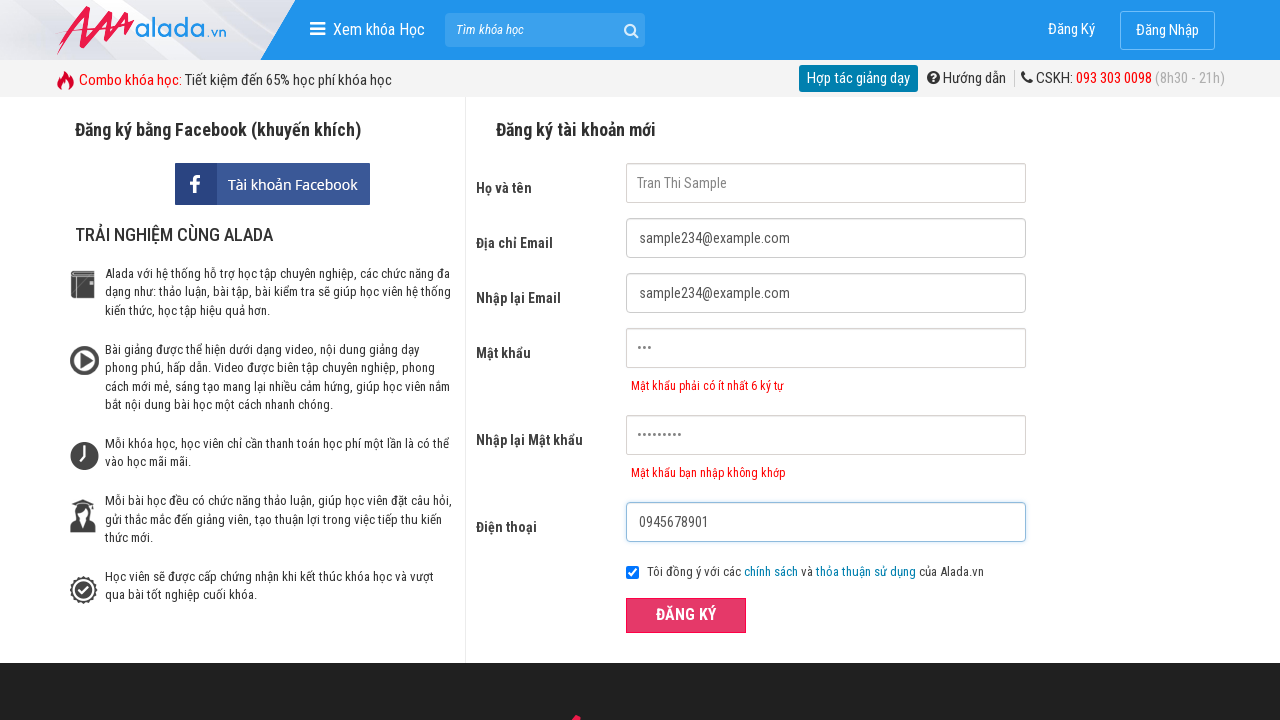

Password confirmation error message appeared, validating password mismatch detection
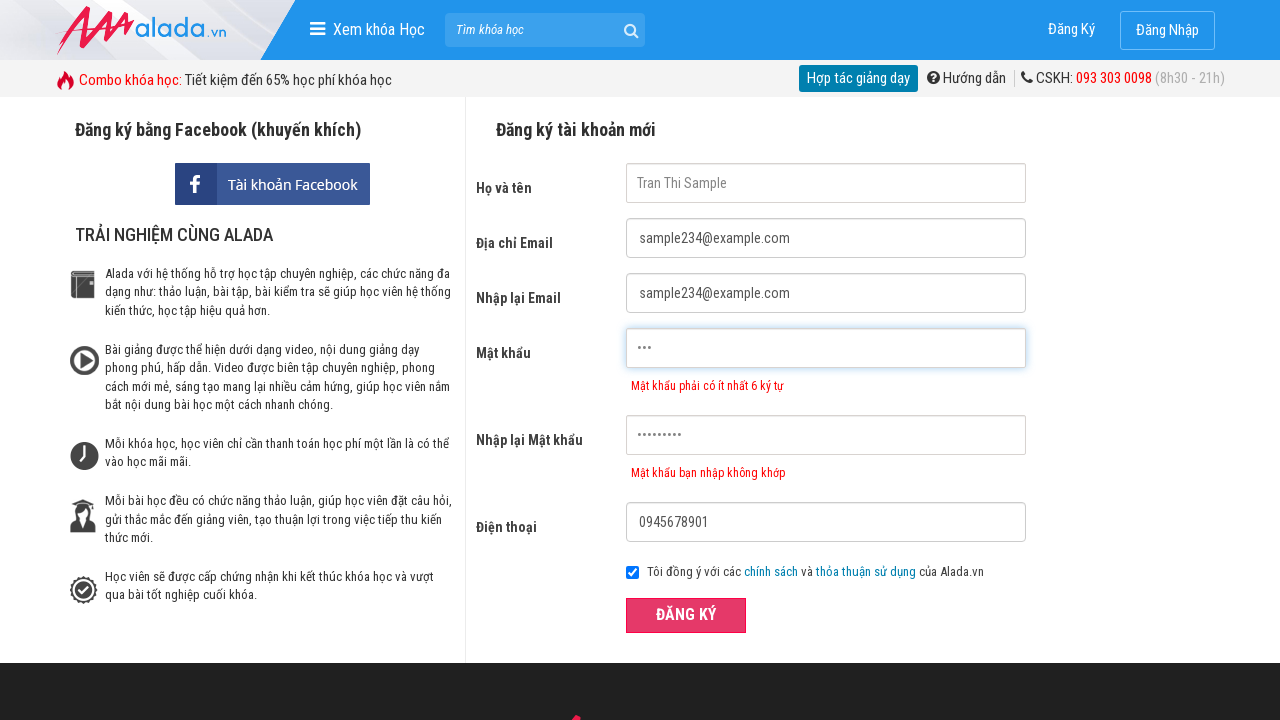

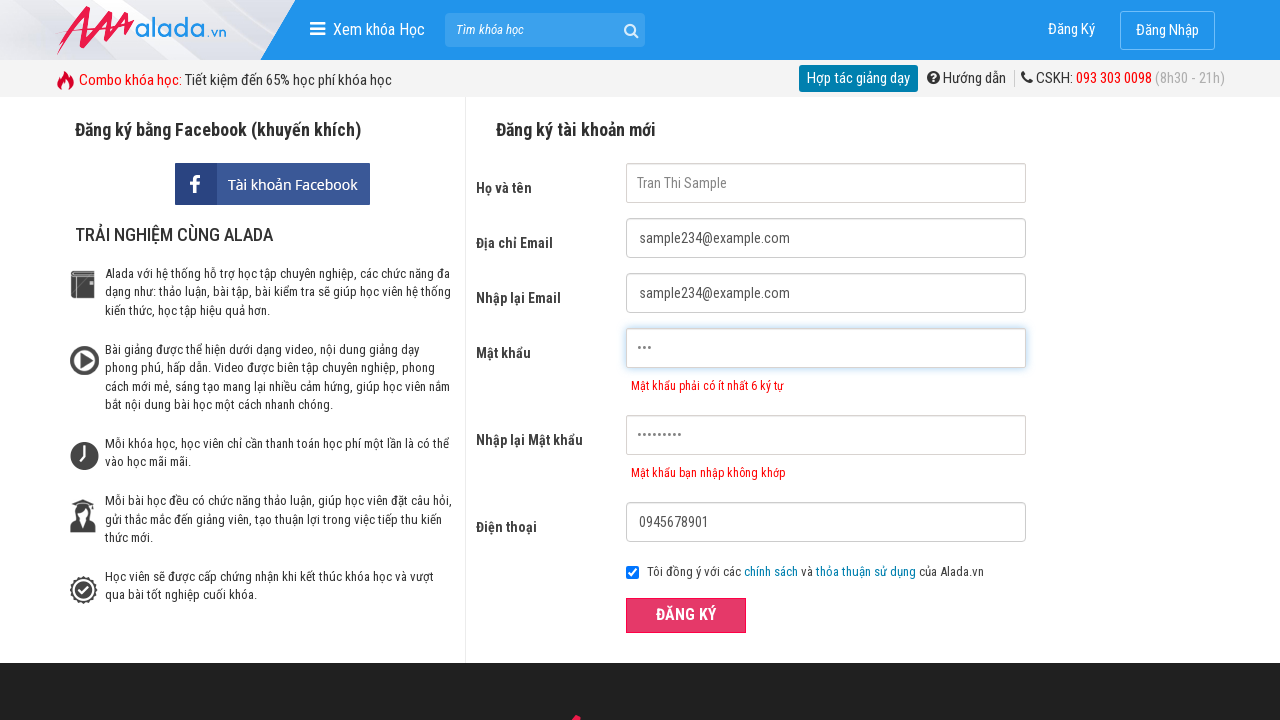